Tests handling of JavaScript confirm dialog by clicking confirm button and dismissing the dialog

Starting URL: https://testautomationpractice.blogspot.com/

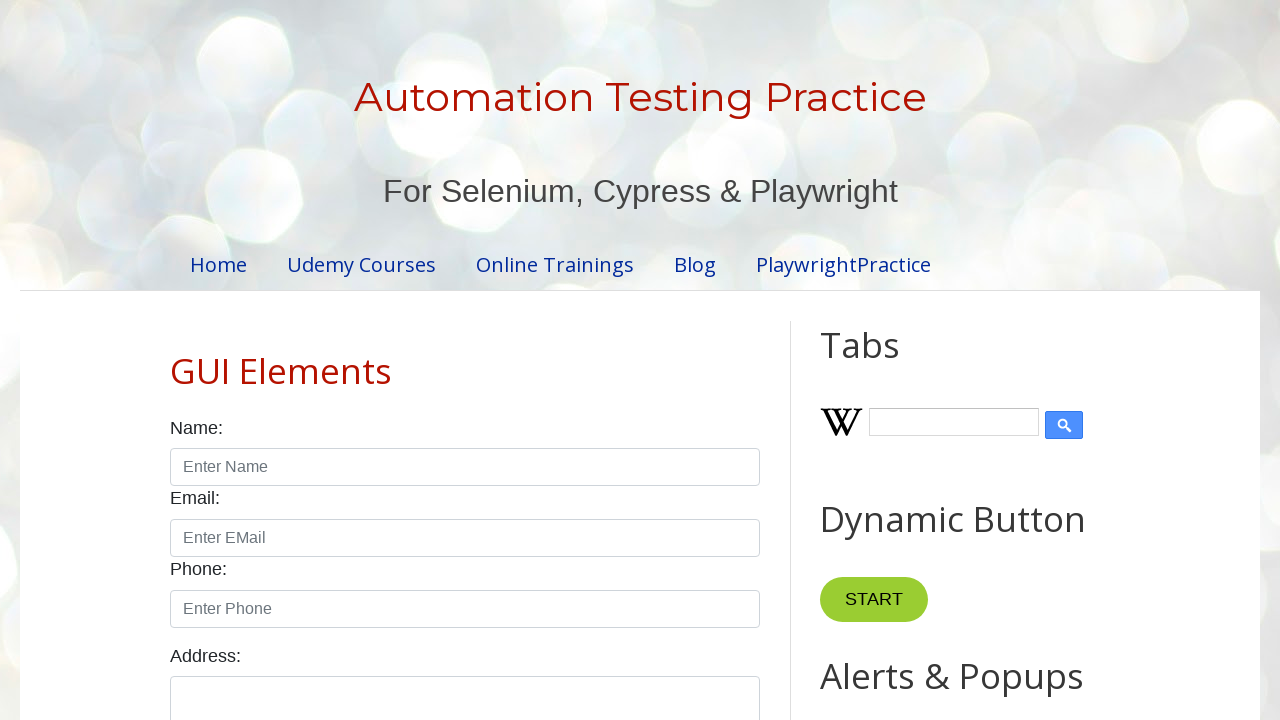

Set up dialog handler to dismiss confirm dialog
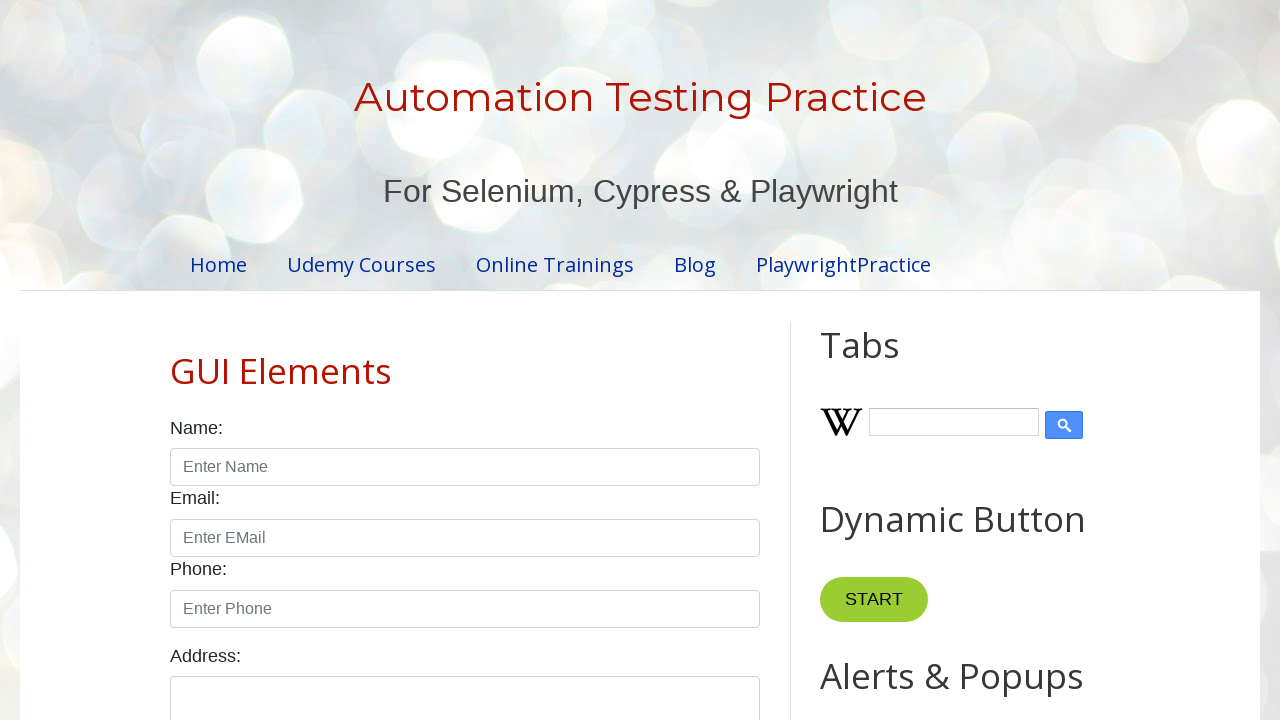

Clicked confirm button to trigger JavaScript confirm dialog at (912, 360) on #confirmBtn
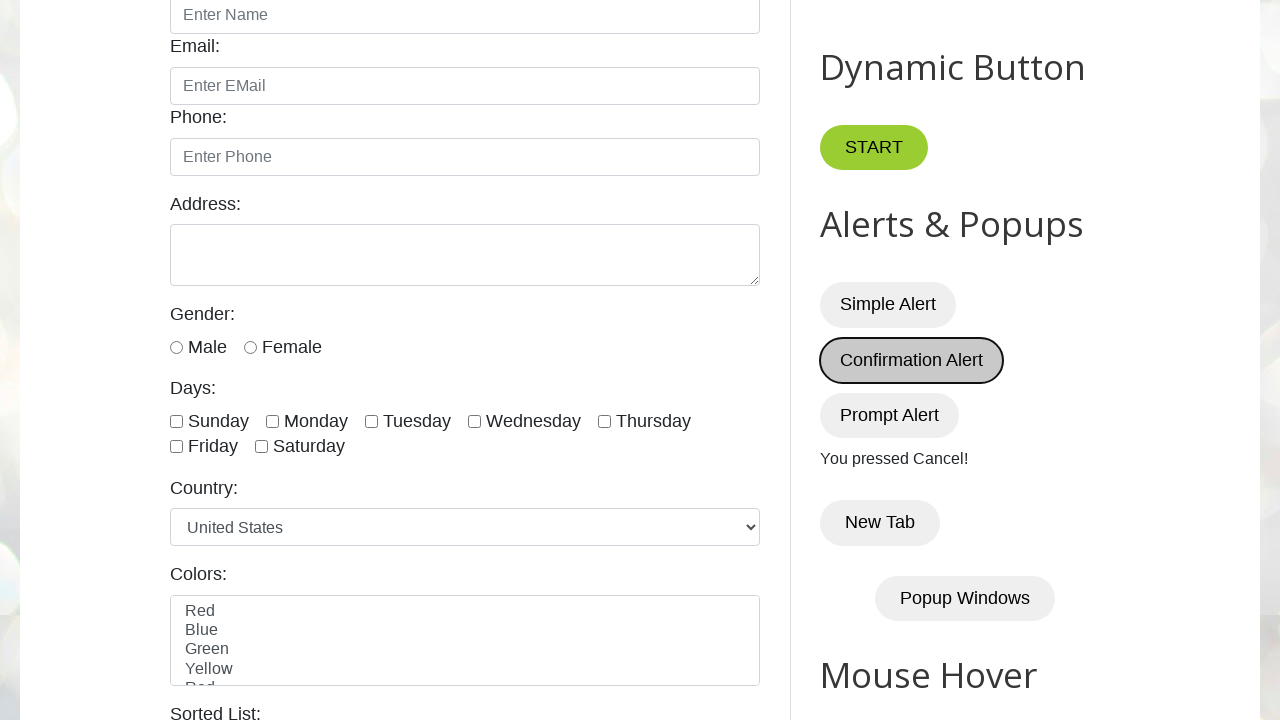

Result demo element is now visible
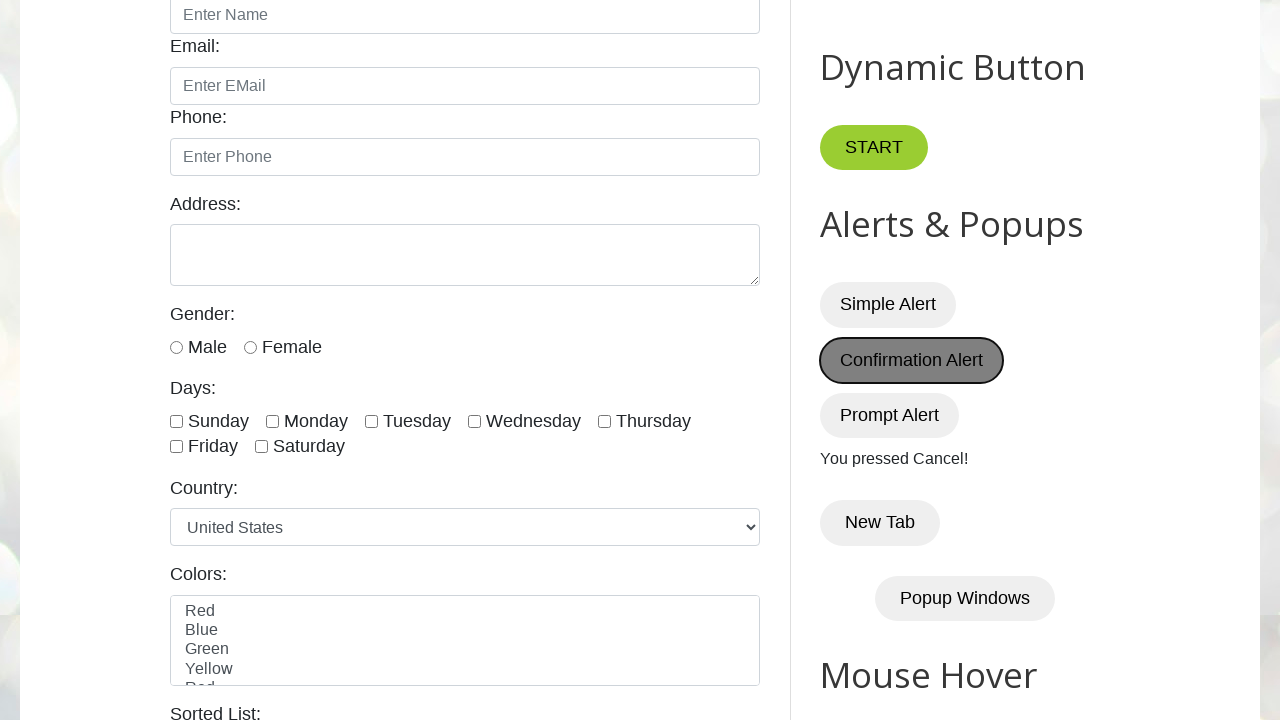

Verified that result text contains 'You pressed Cancel!' after dismissing confirm dialog
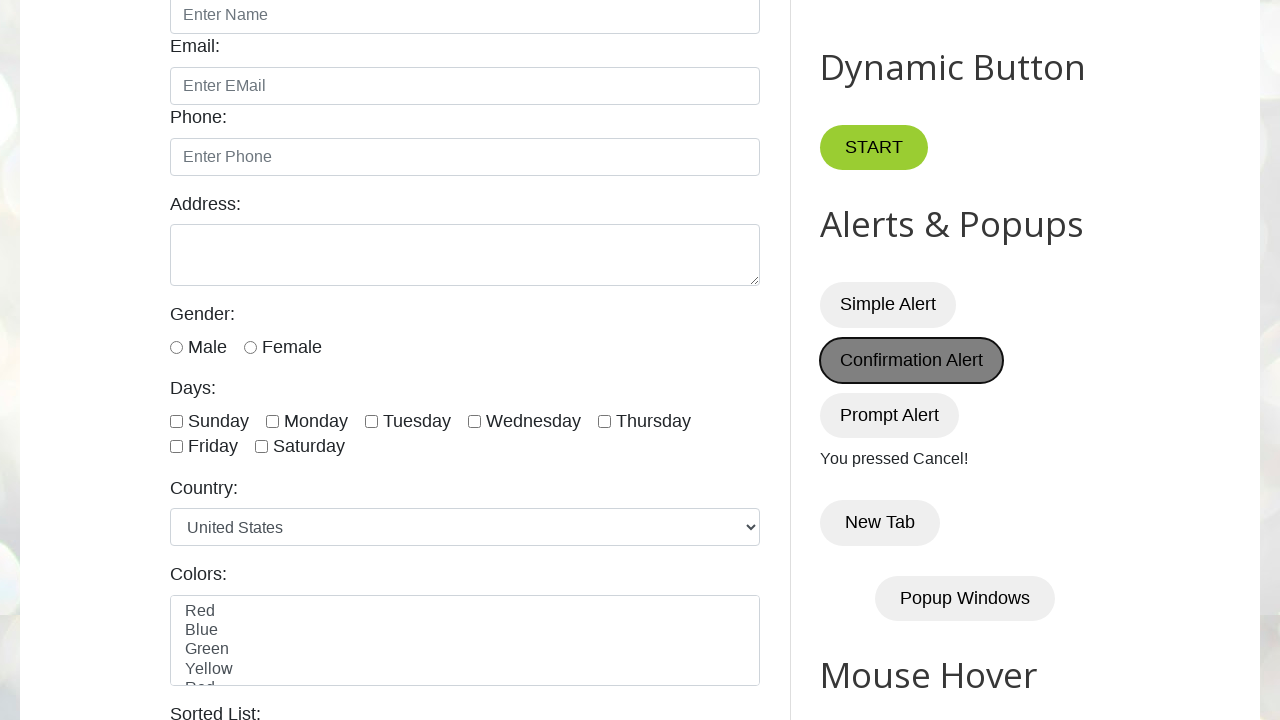

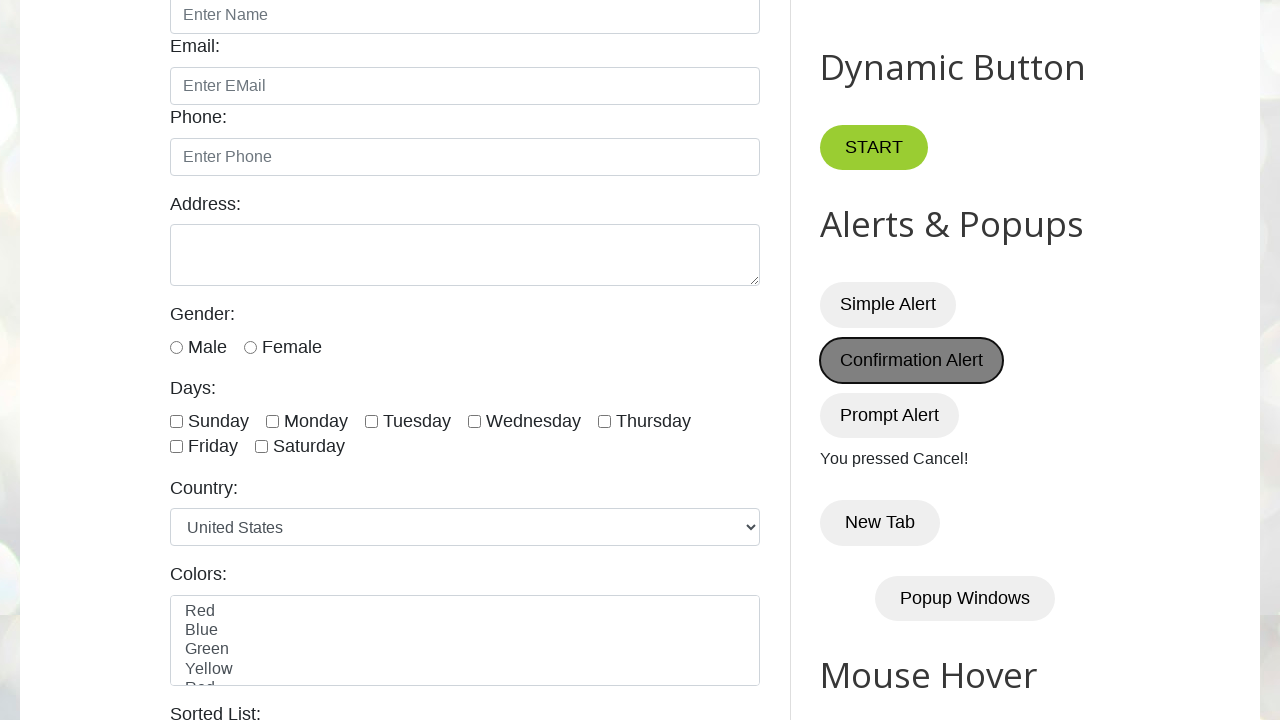